Tests login form with invalid credentials and verifies the error message contains expected text

Starting URL: https://the-internet.herokuapp.com/

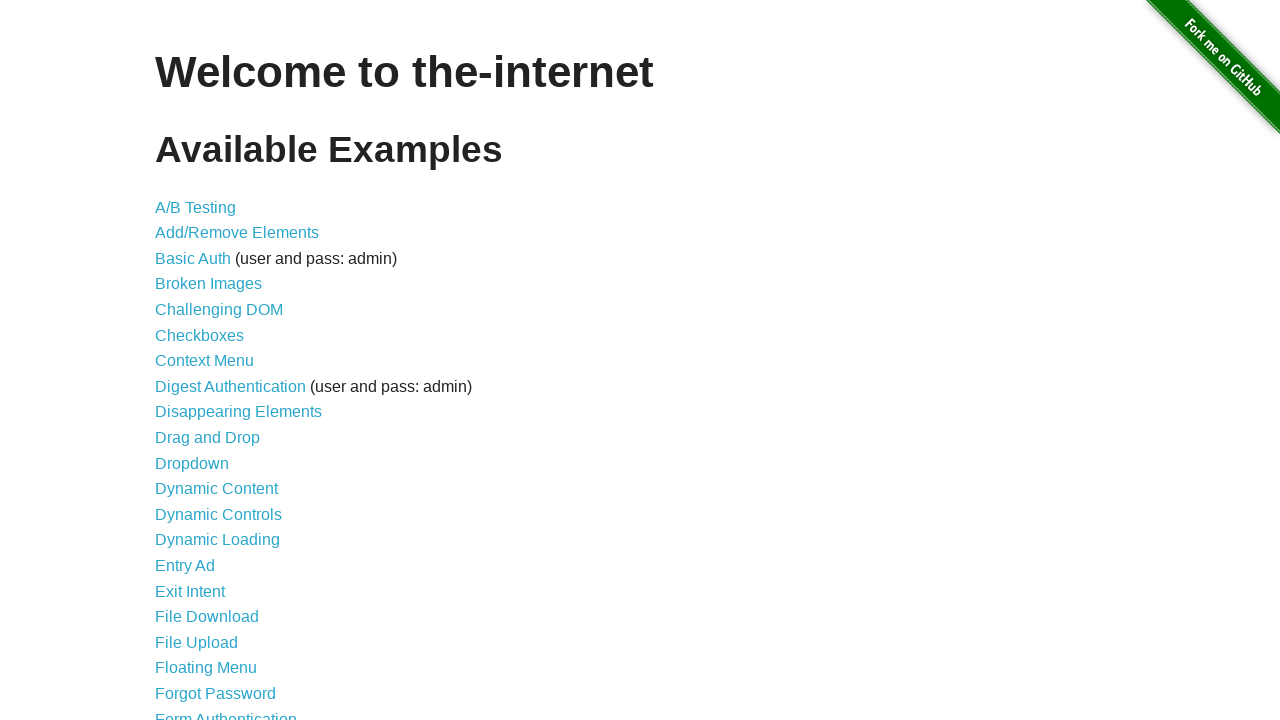

Clicked on Form Authentication link at (226, 712) on text=Form Authentication
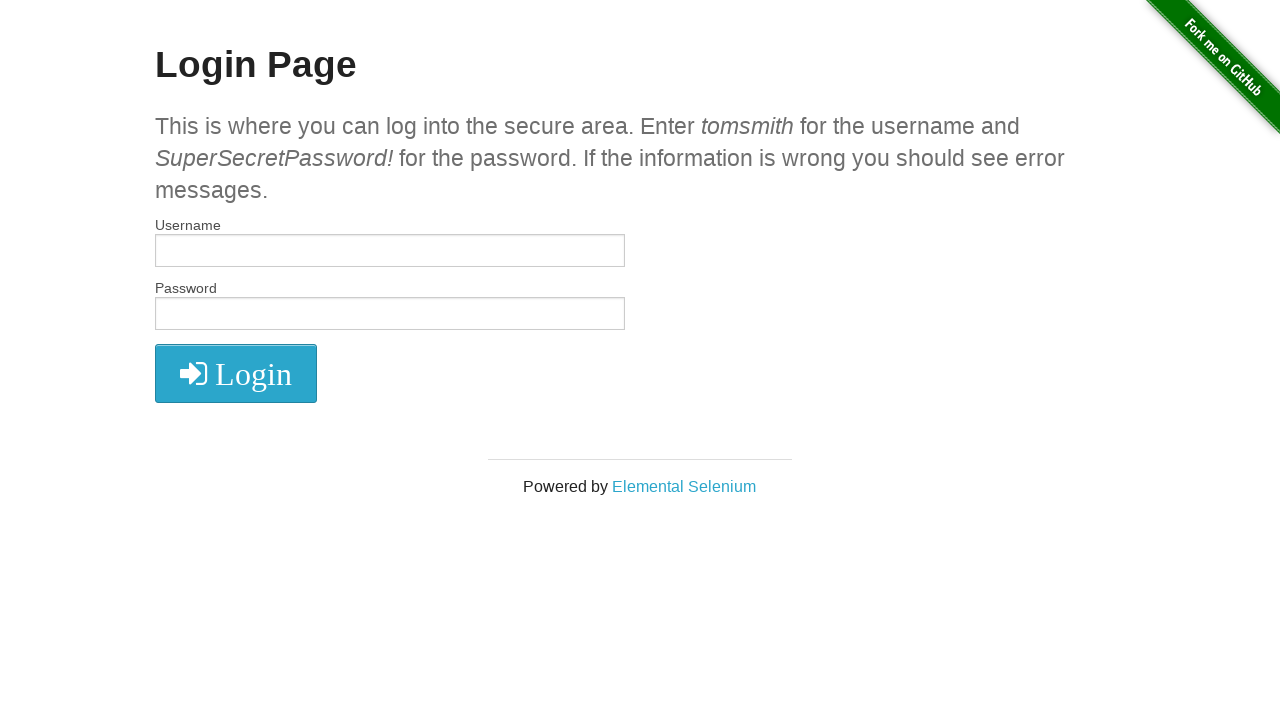

Filled username field with 'alabala' on input[name='username']
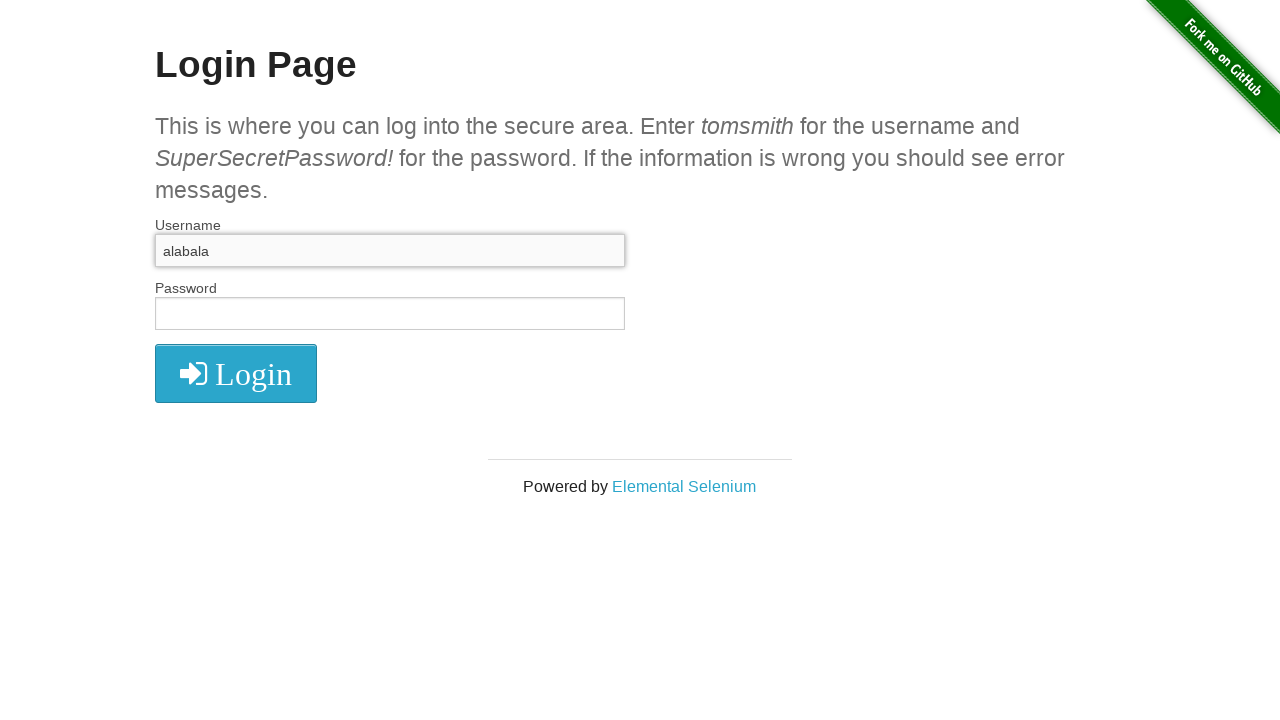

Filled password field with 'alabala' on input[name='password']
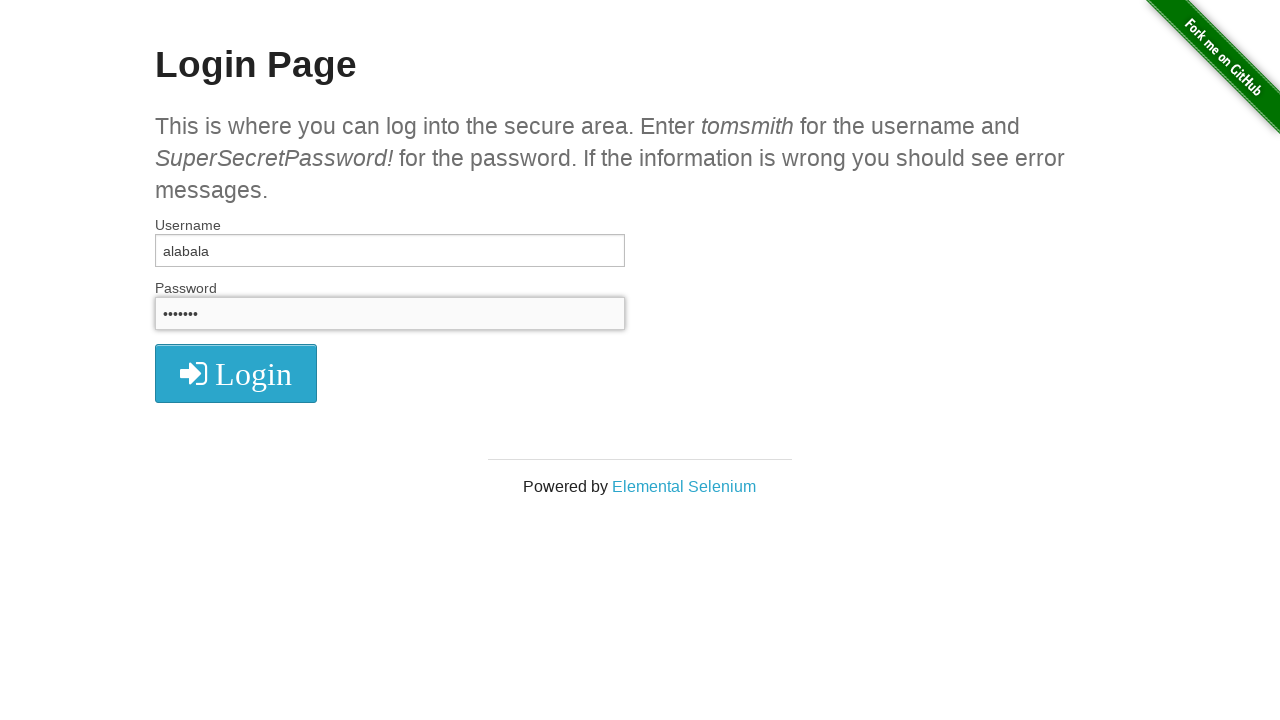

Clicked login button to submit form with invalid credentials at (236, 373) on button[type='submit']
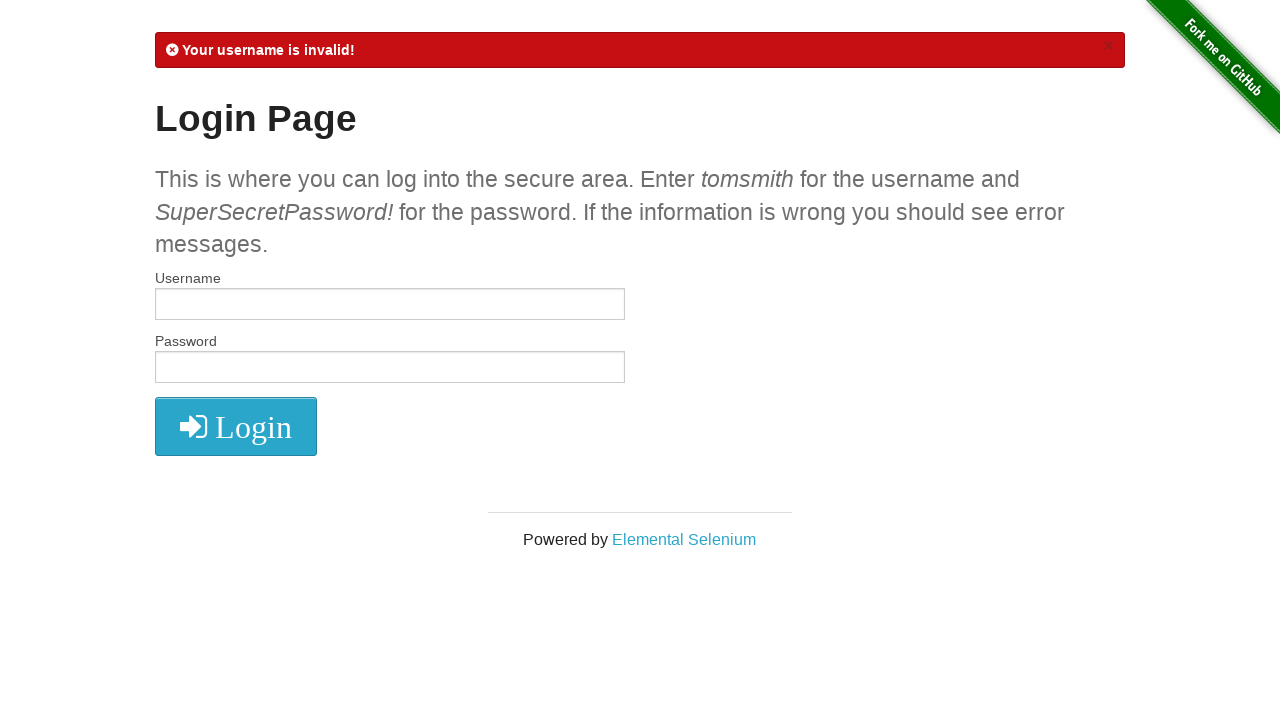

Verified error message contains 'Your username is invalid!'
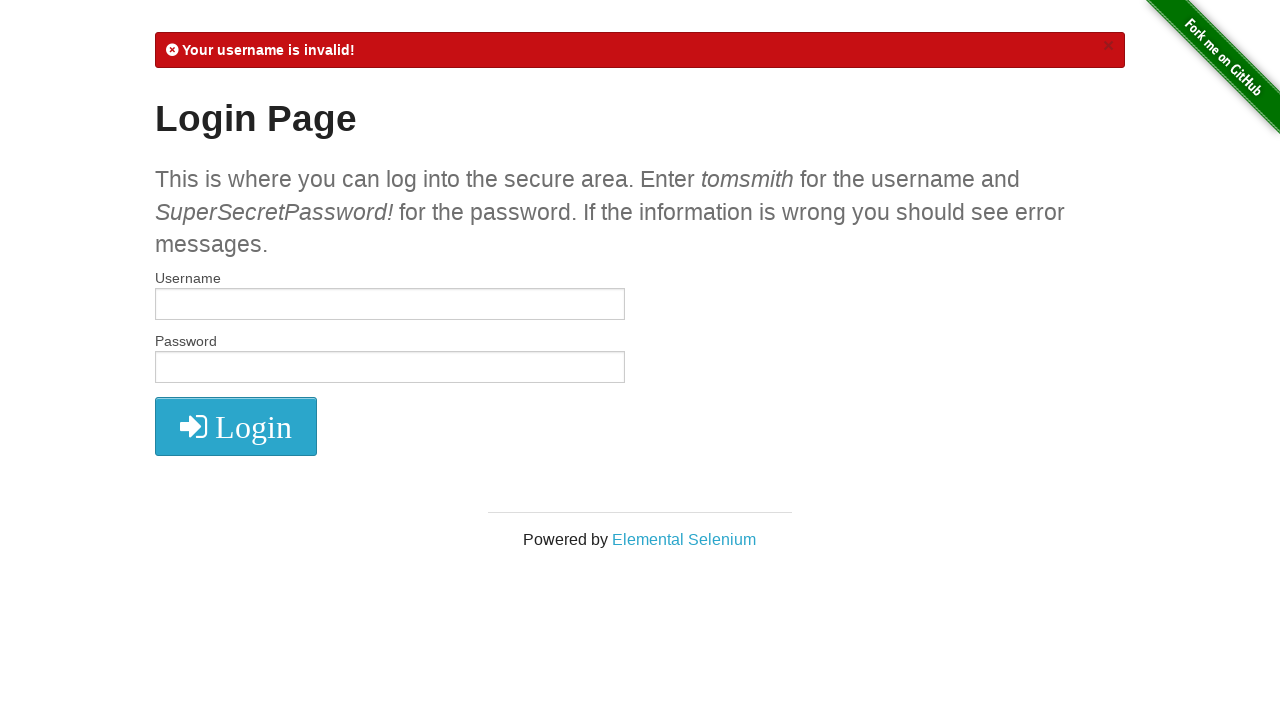

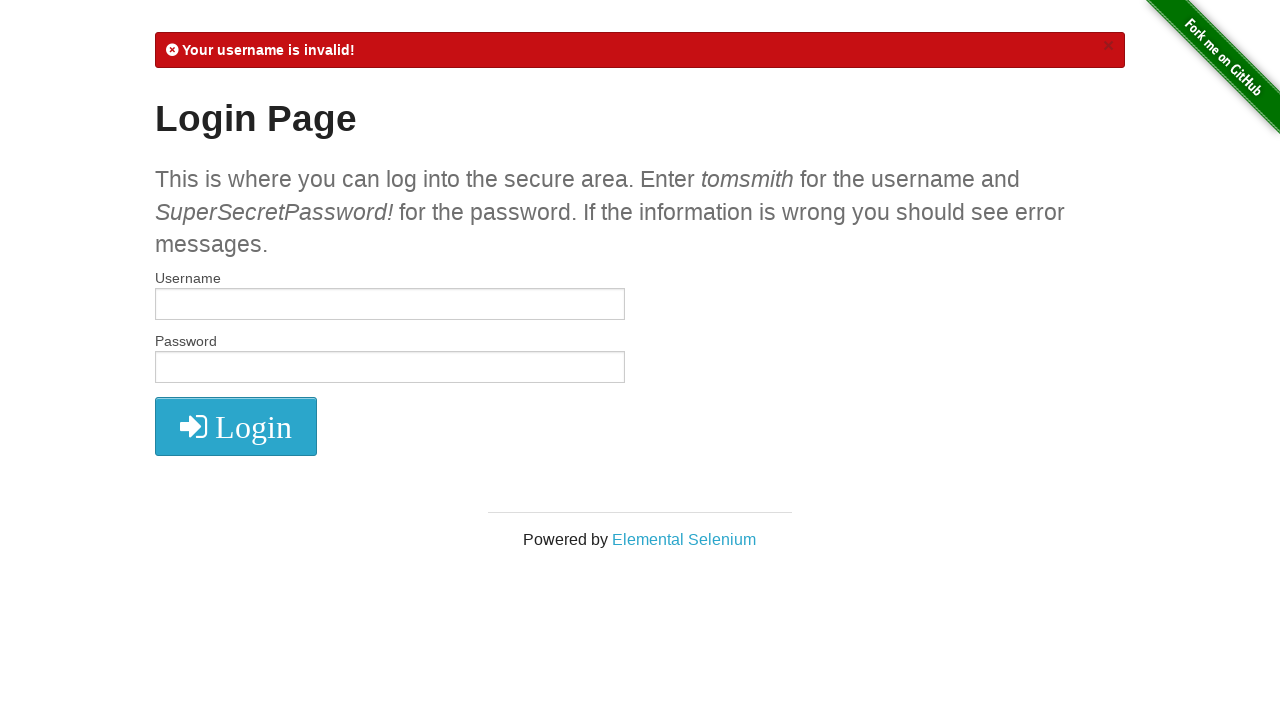